Tests dropdown selection functionality on an interest calculator page by selecting "continuously" from a compound interest dropdown

Starting URL: https://www.calculator.net/interest-calculator.html

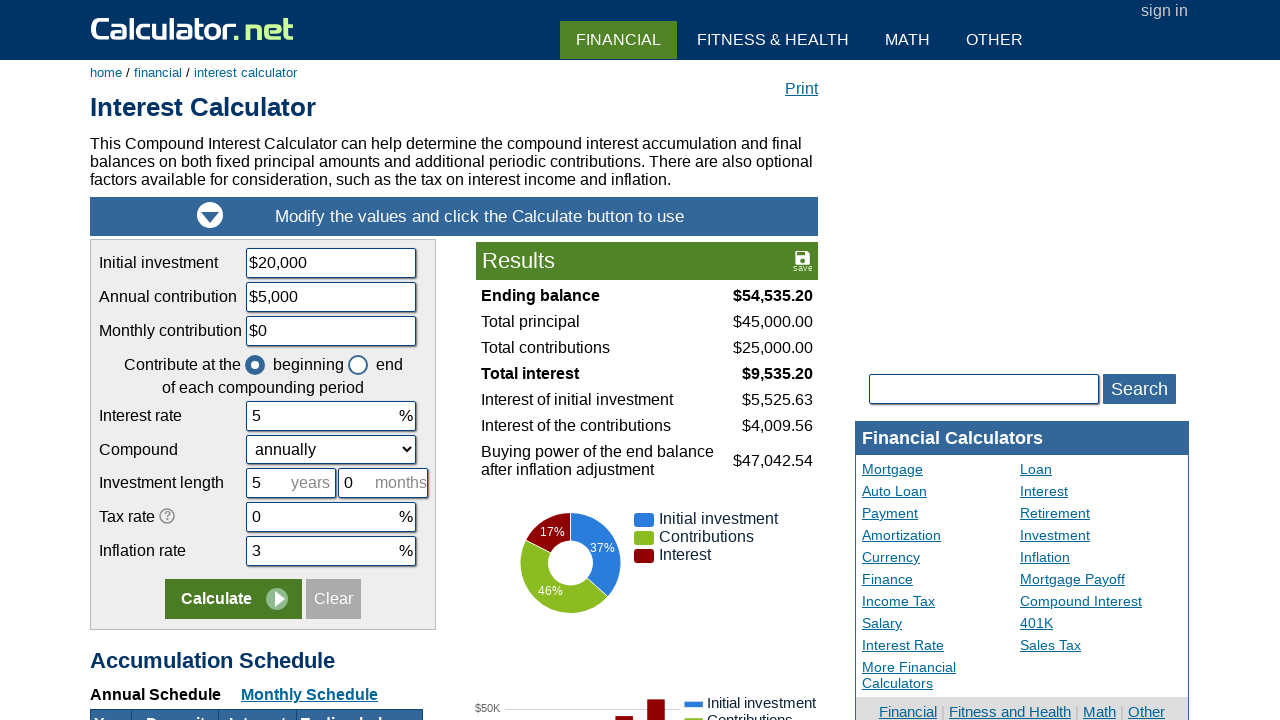

Navigated to interest calculator page
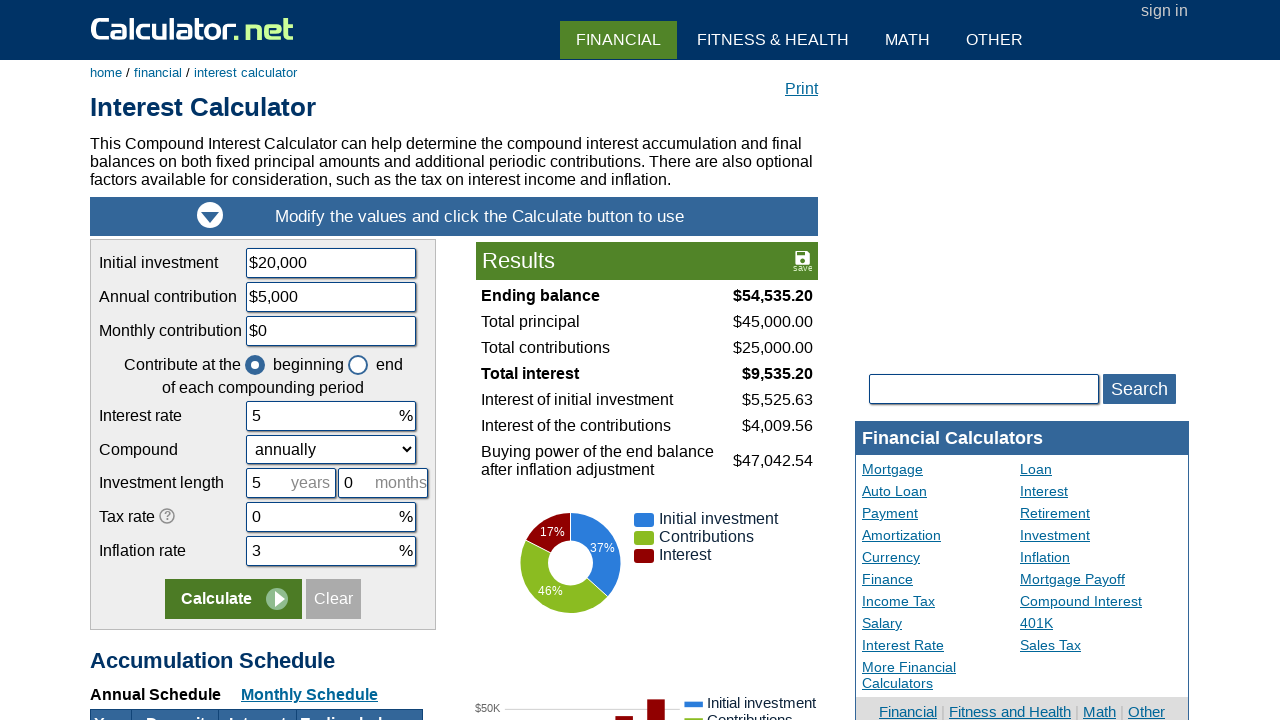

Selected 'continuously' option from compound interest dropdown on #ccompound
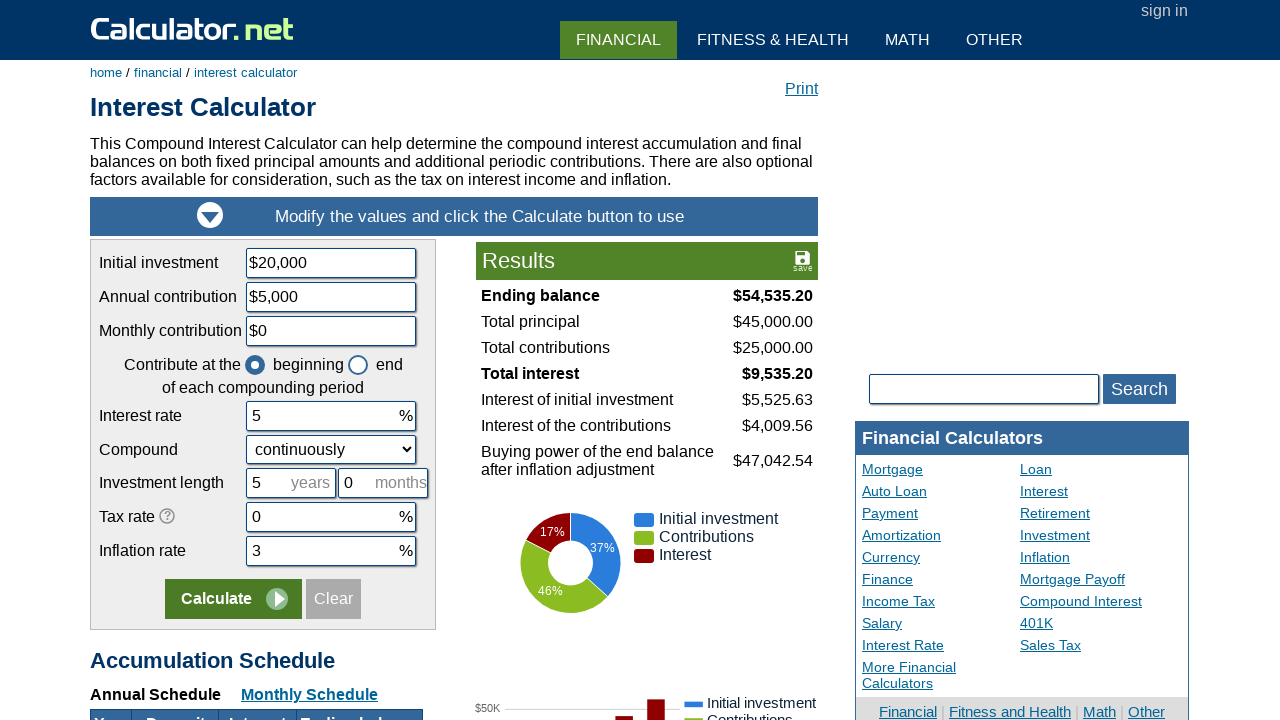

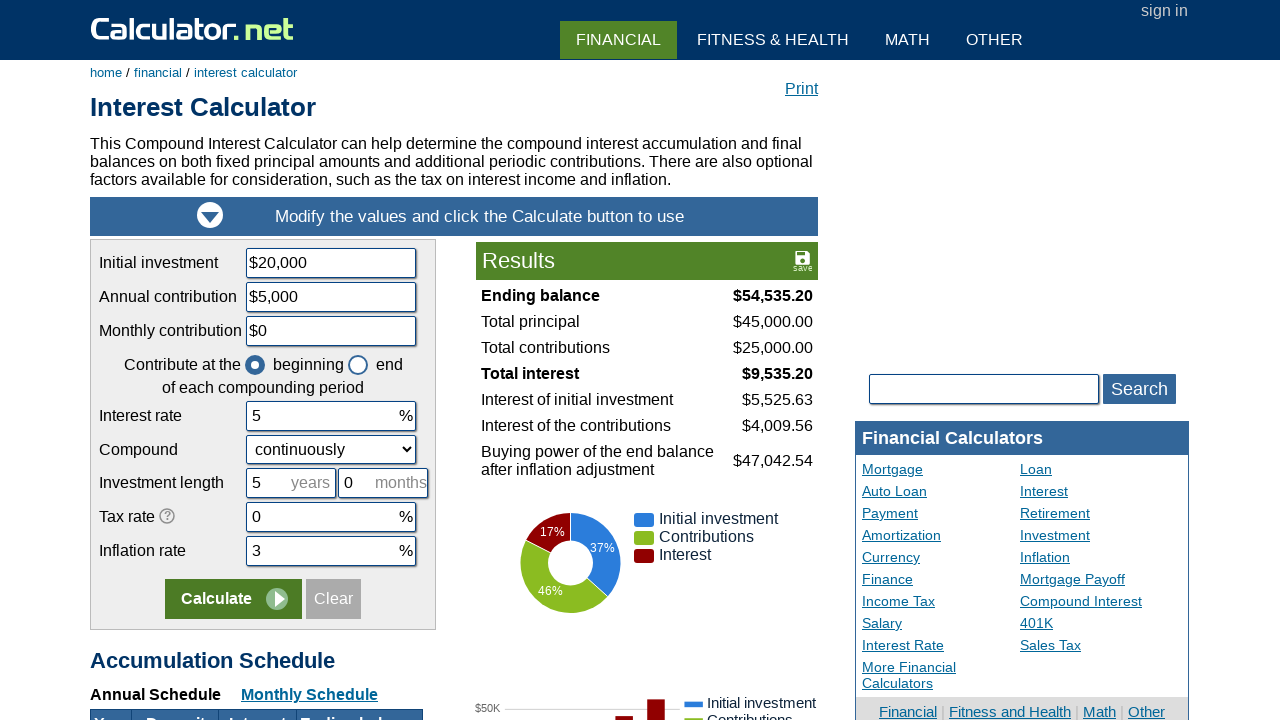